Tests handling a confirm JavaScript alert by clicking a button to trigger it, then dismissing (canceling) the alert dialog.

Starting URL: https://demoqa.com/alerts

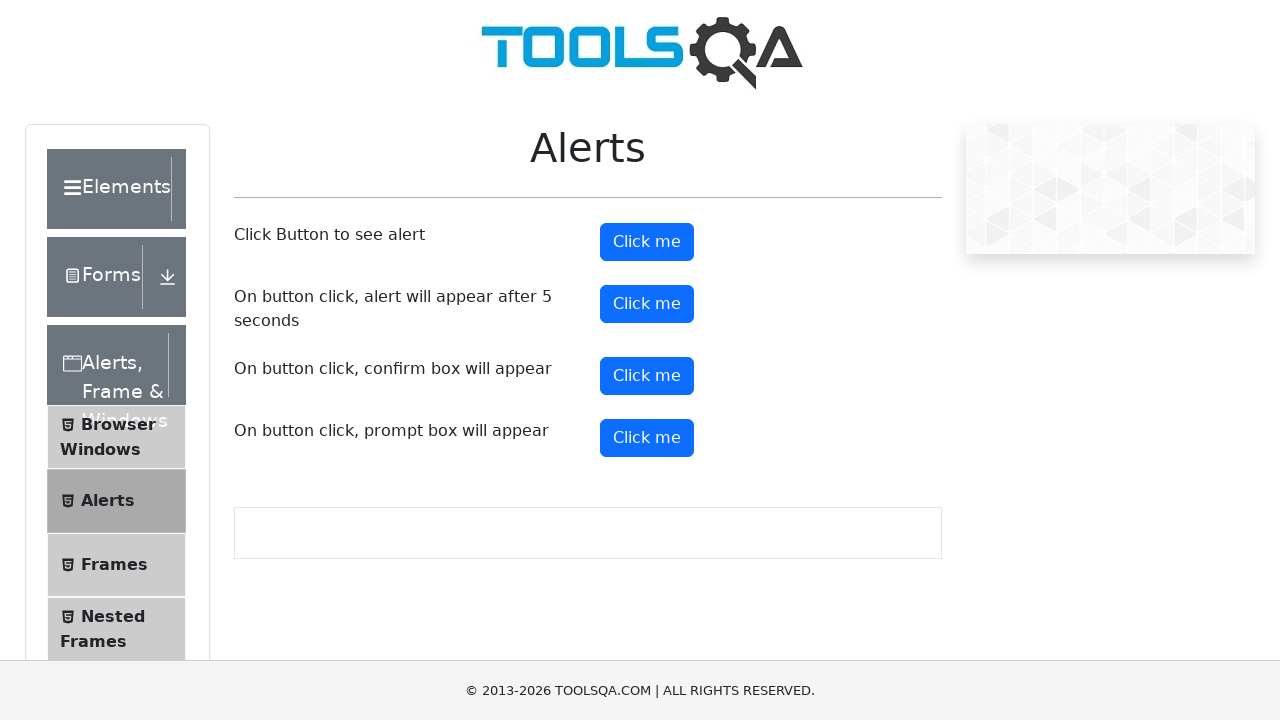

Set up dialog handler to dismiss confirm alerts
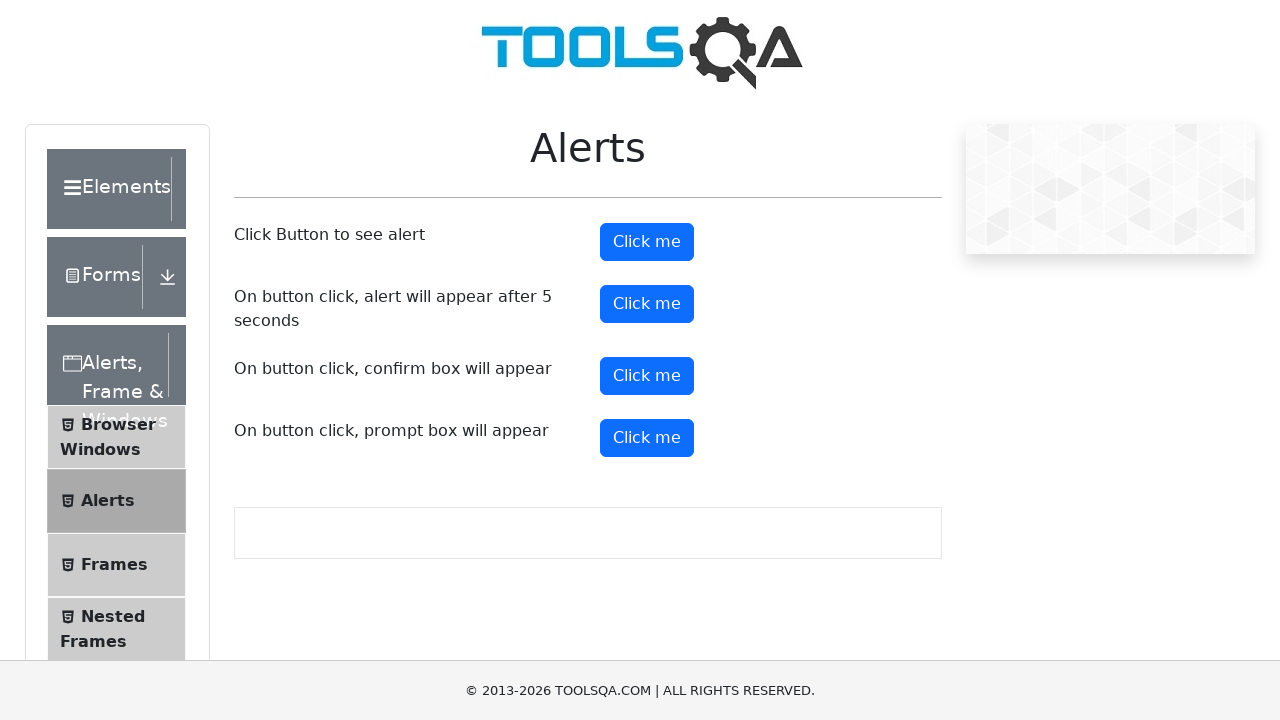

Clicked confirm alert button to trigger the alert at (647, 376) on button#confirmButton
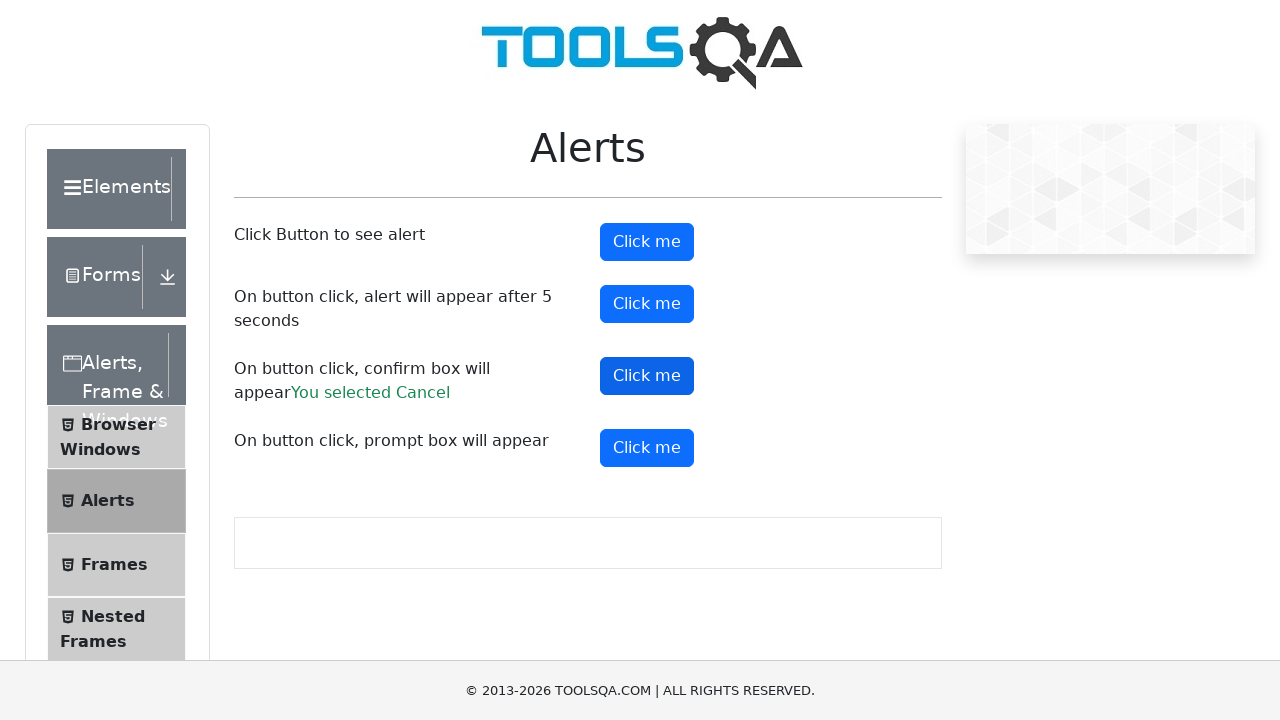

Waited for confirm alert to be dismissed
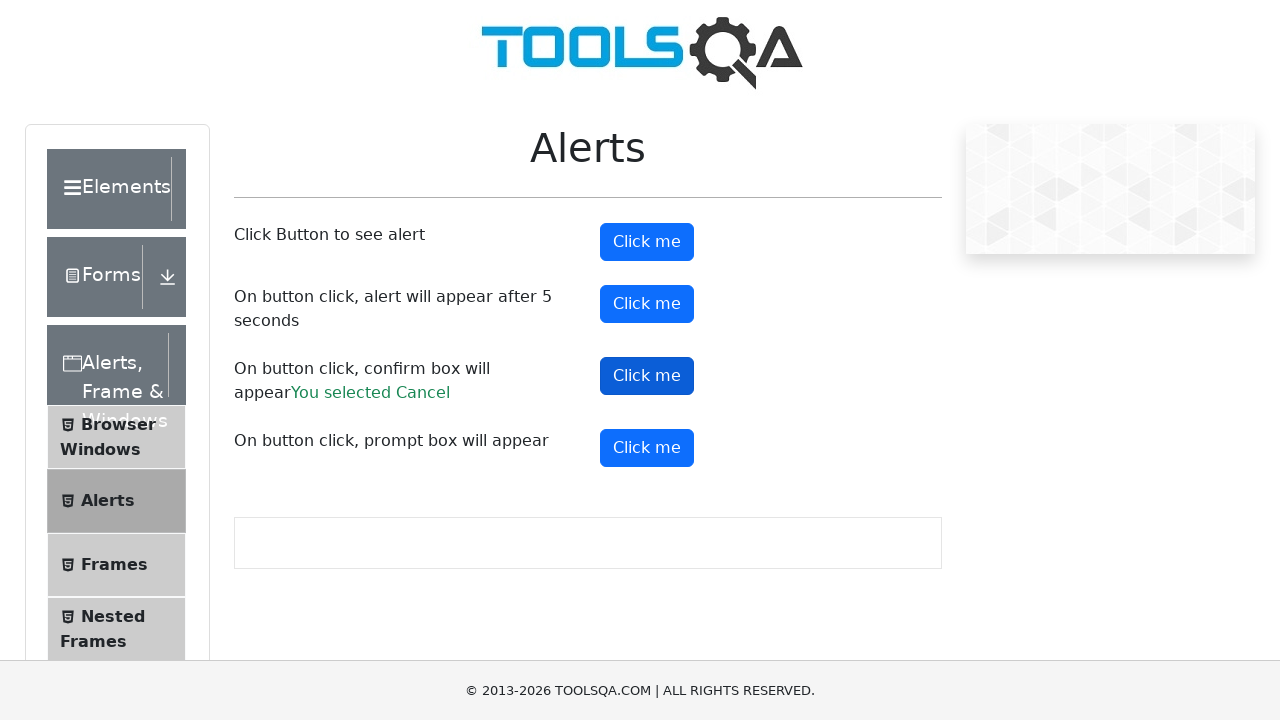

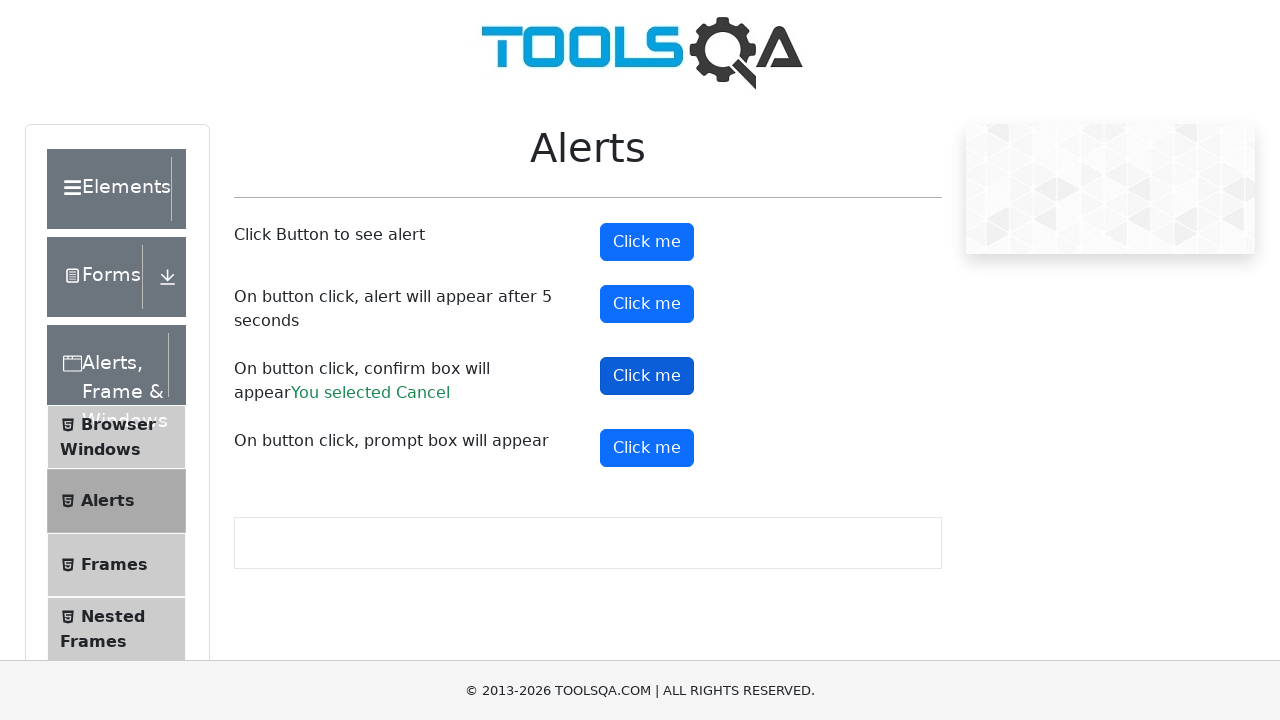